Tests dropdown functionality by navigating to Widgets section, Select Menu page, and clicking on the old select menu dropdown

Starting URL: https://demoqa.com/

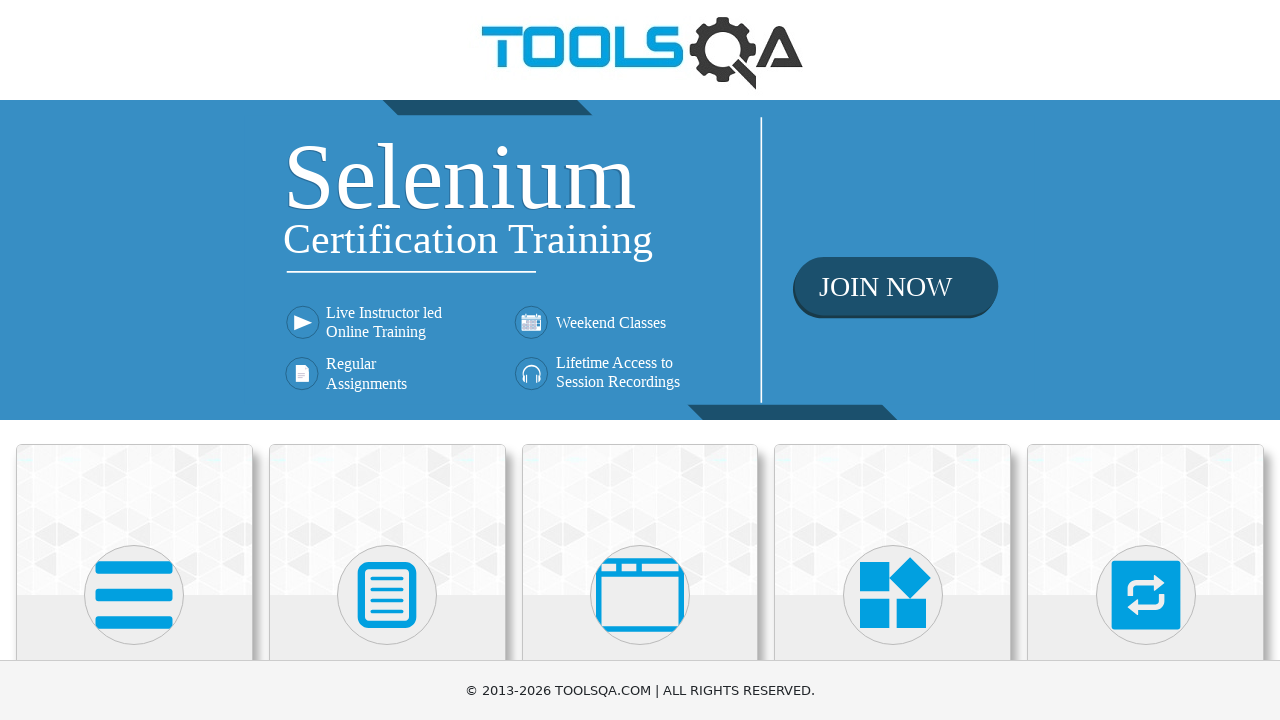

Clicked on Widgets heading at (893, 360) on internal:role=heading[name="Widgets"i] >> internal:has-text="Widgets"i
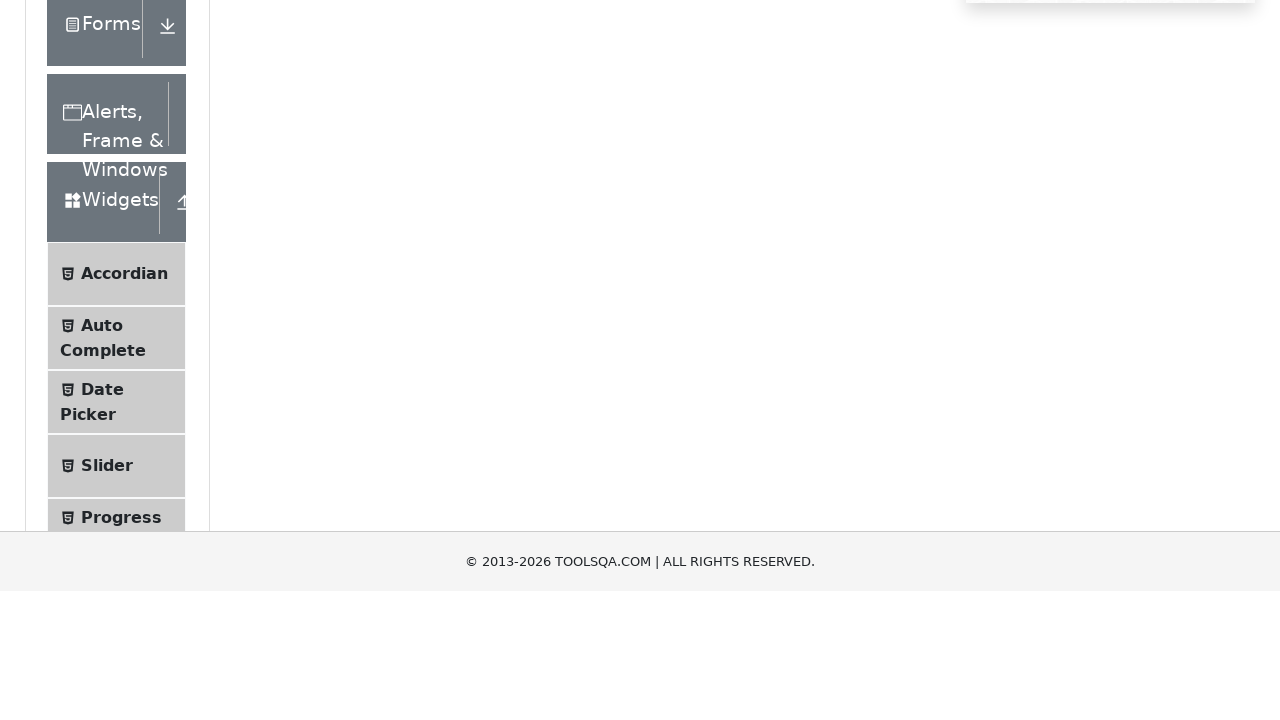

Clicked on Select Menu item in navigation list at (109, 374) on internal:role=list >> internal:text="Select Menu"i
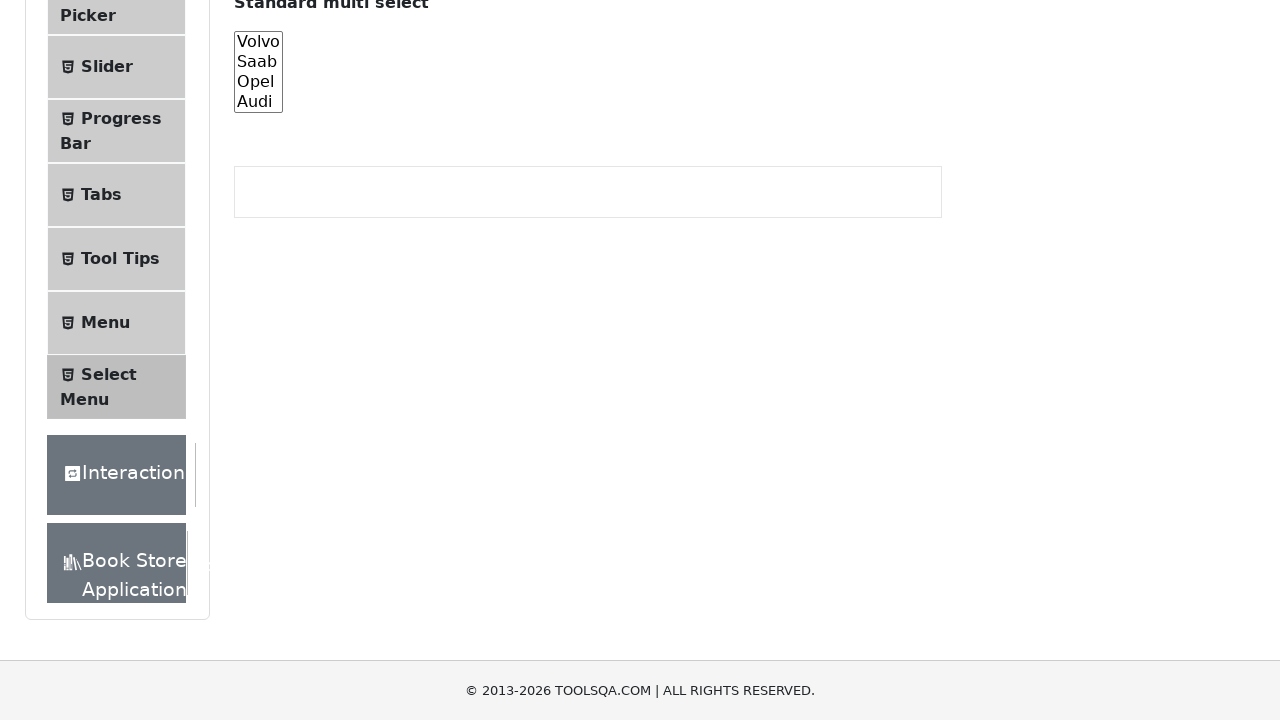

Clicked on old select menu dropdown at (280, 360) on #oldSelectMenu
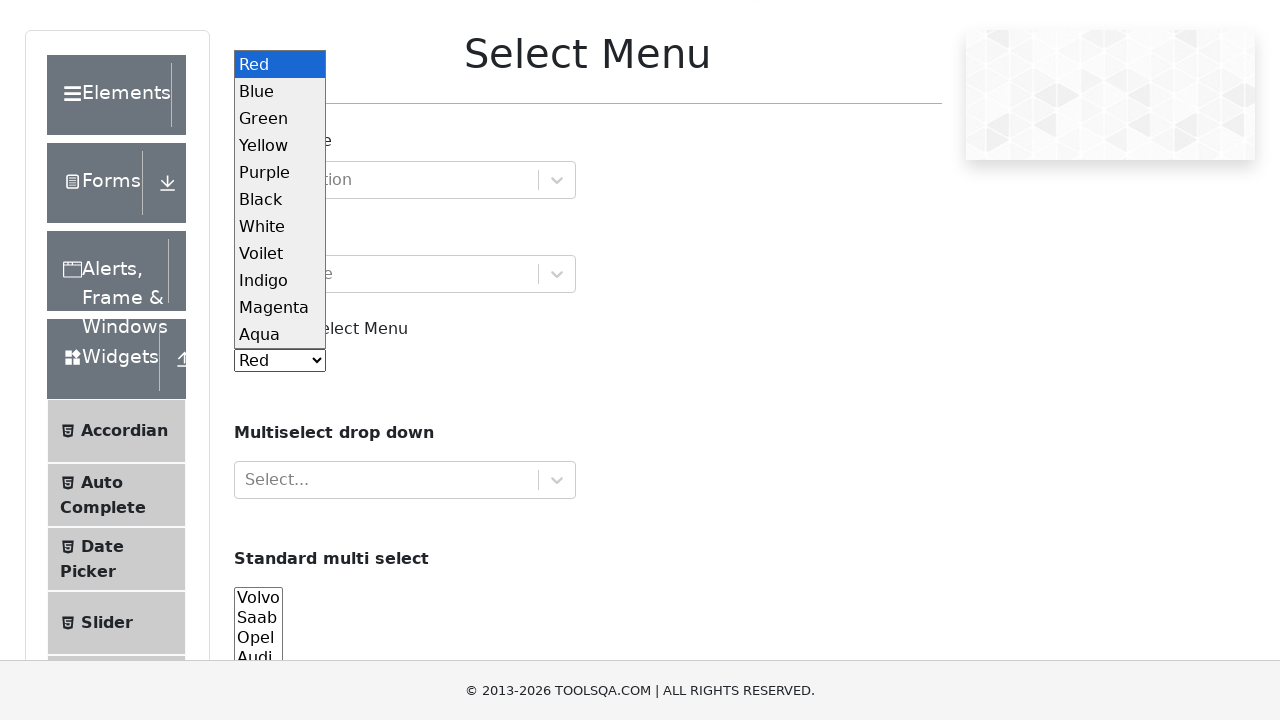

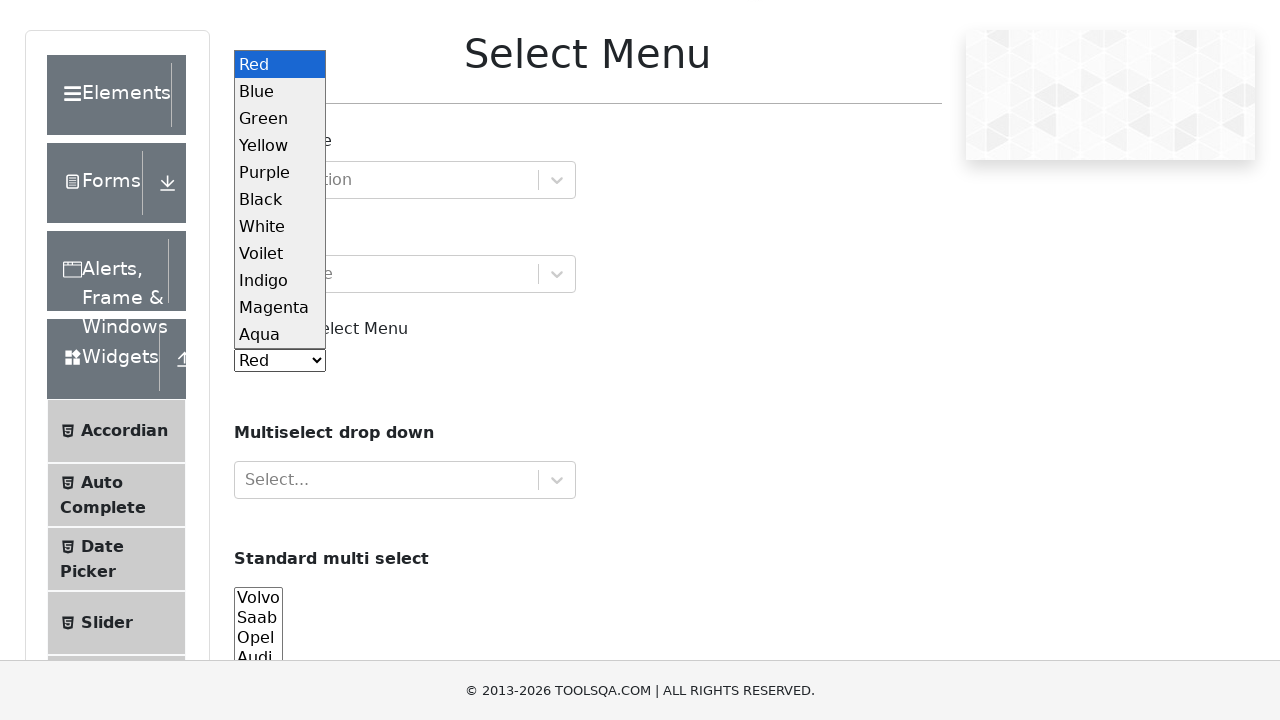